Tests pagination navigation on the Puebla missing persons search database by verifying page elements load and clicking through to the next page.

Starting URL: https://cbpep.puebla.gob.mx/ayudanos-a-encontrarlos

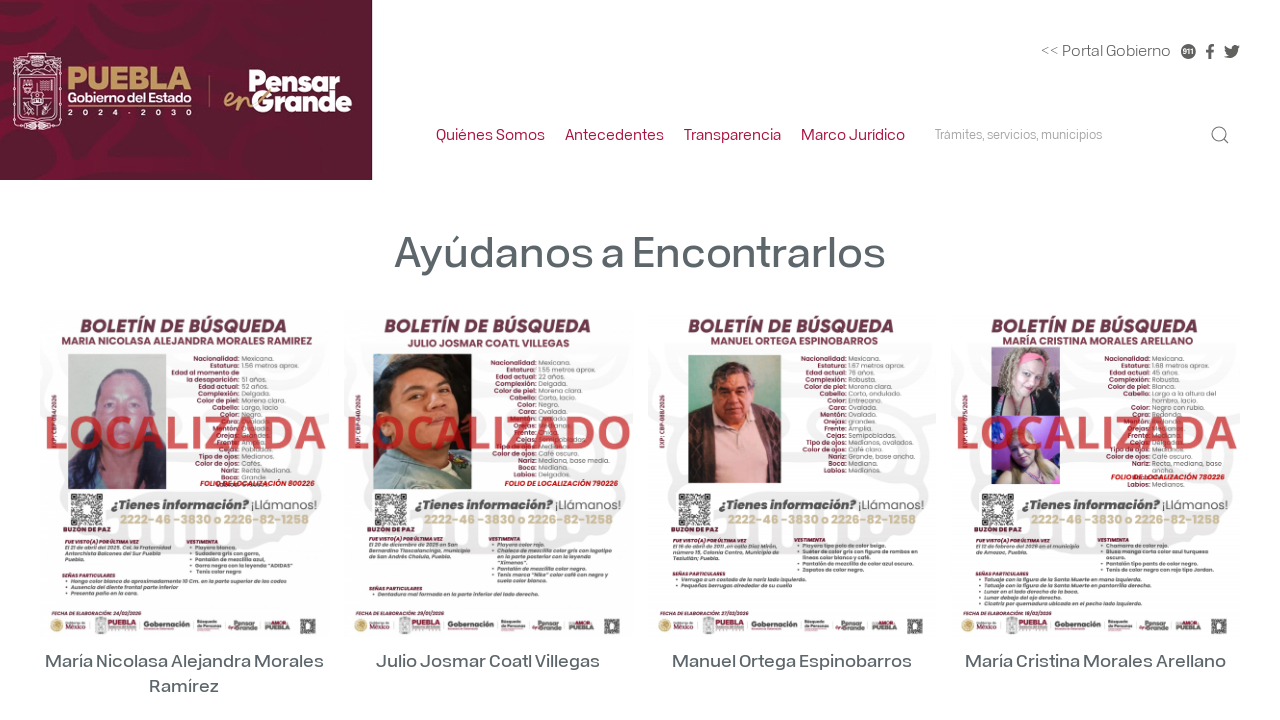

Pagination counter element loaded
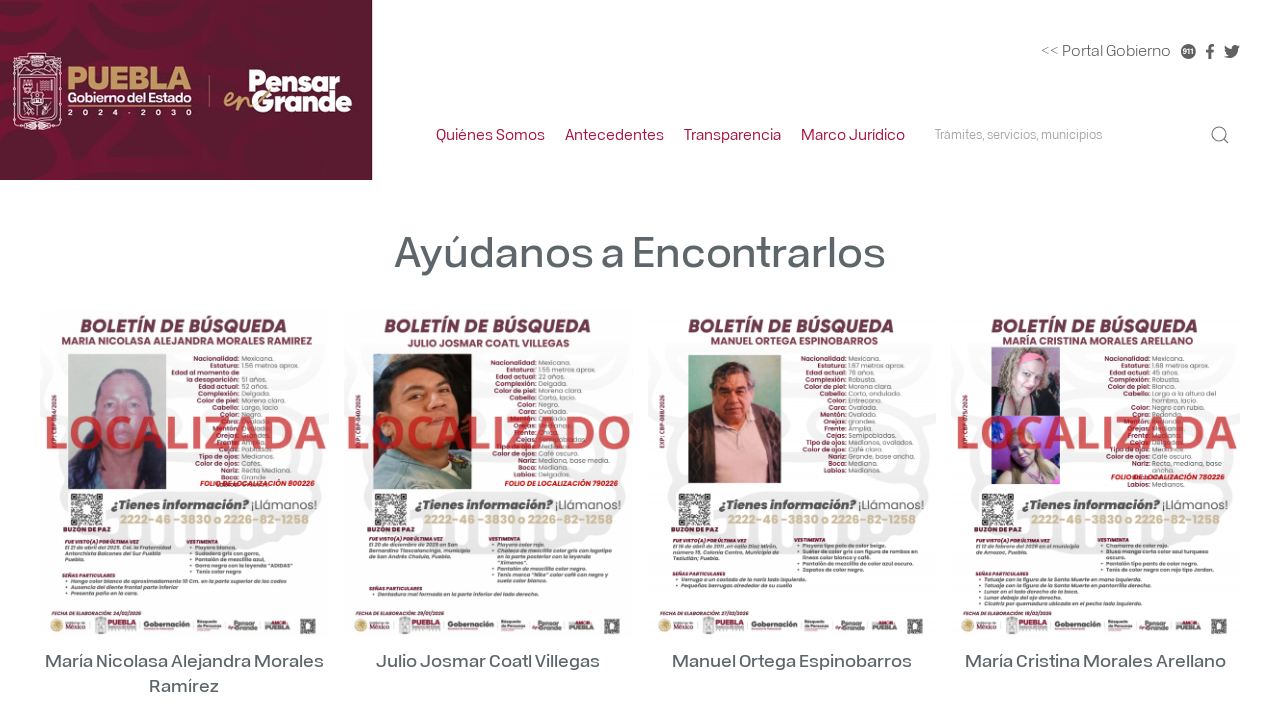

Item list container loaded
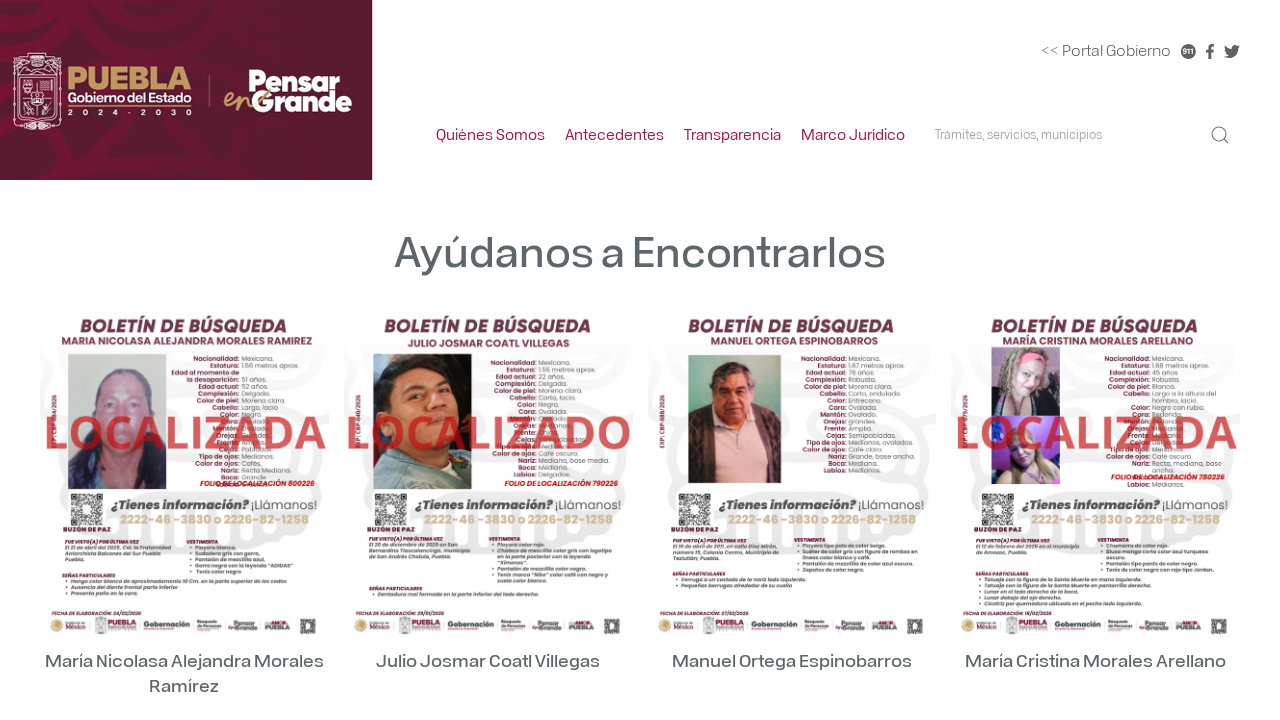

Missing persons cards are displayed
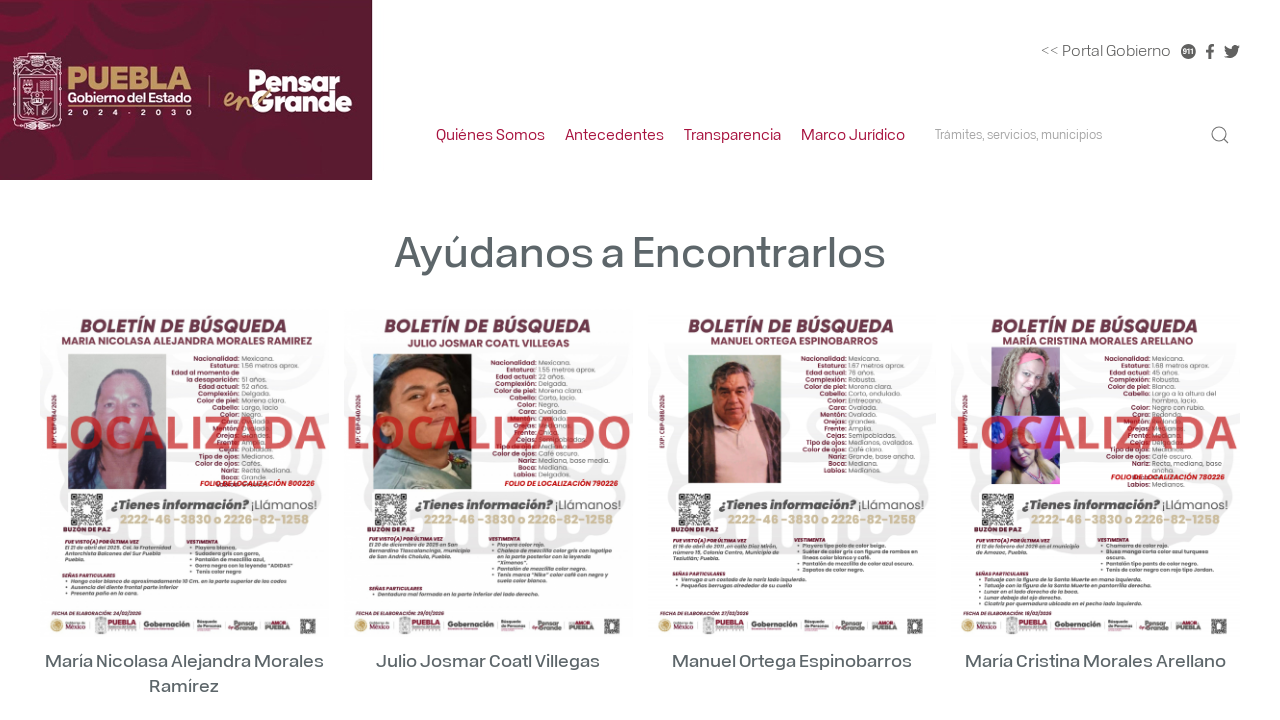

Clicked next page button to navigate to second page at (804, 360) on a[aria-label="Ir a la página siguiente"]
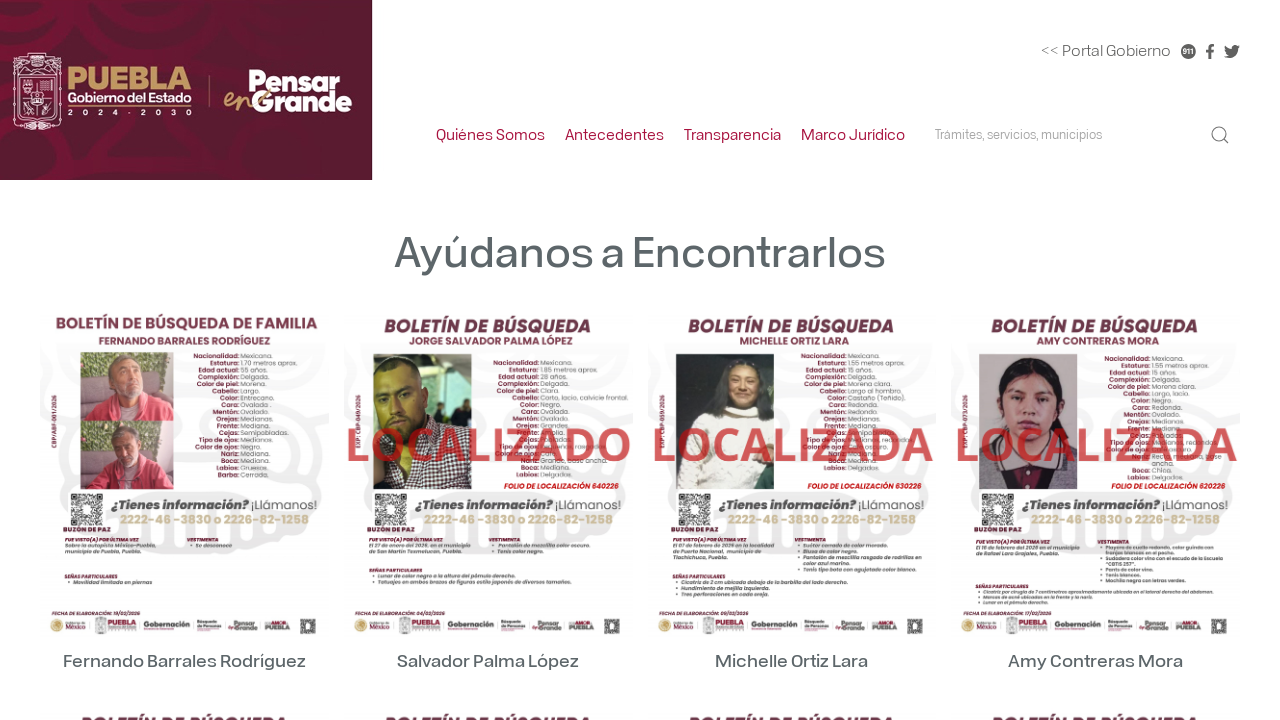

New page content loaded after pagination
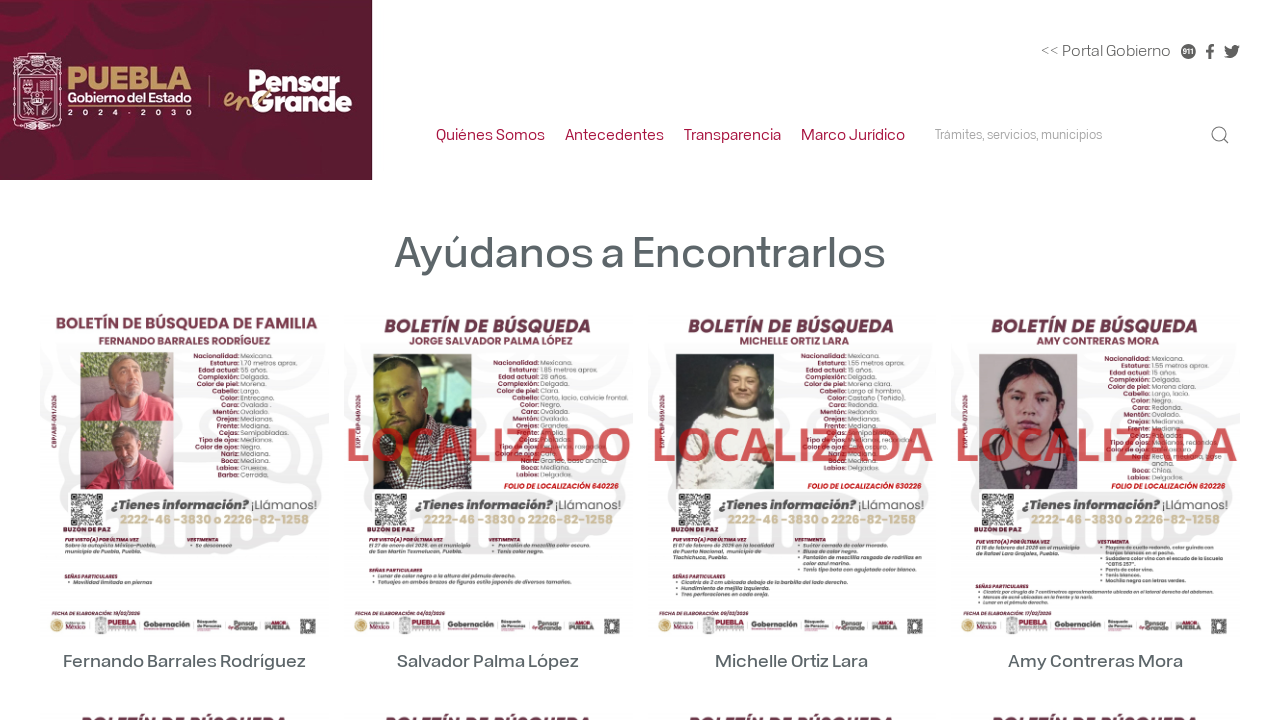

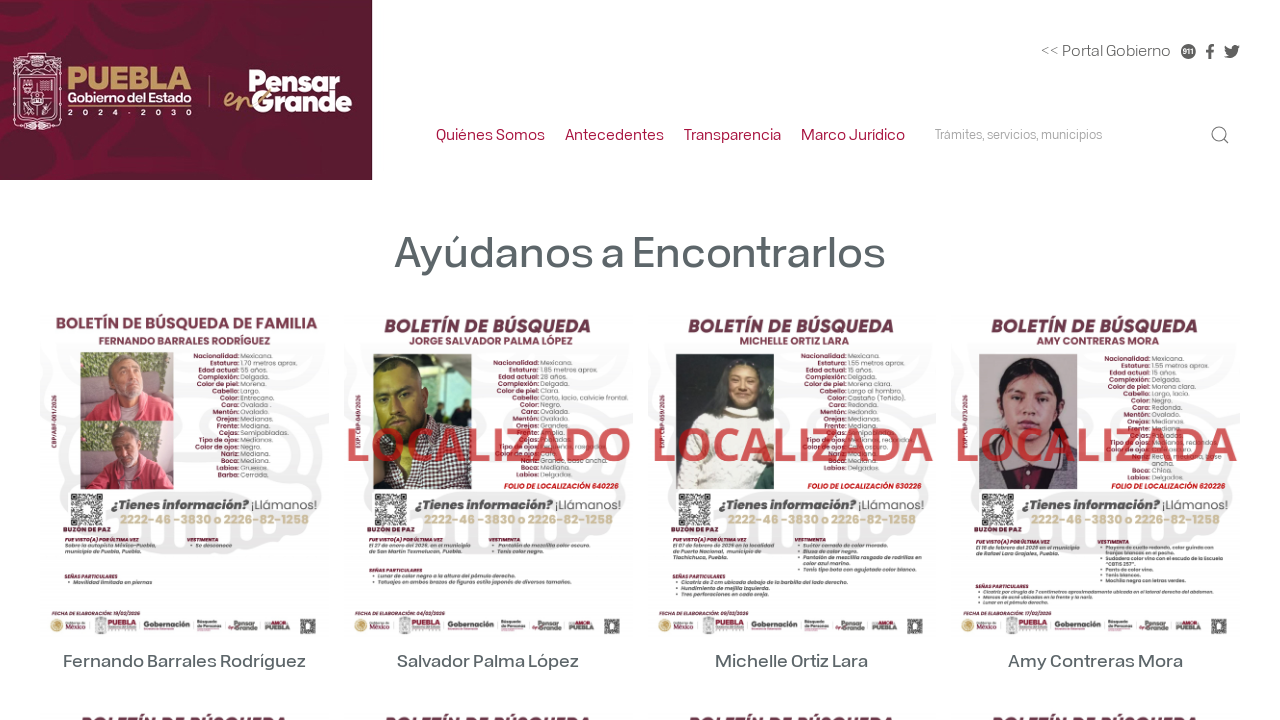